Navigates to checkboxes page and toggles the checkbox states - checks the first if unchecked, unchecks the second if checked

Starting URL: https://the-internet.herokuapp.com/

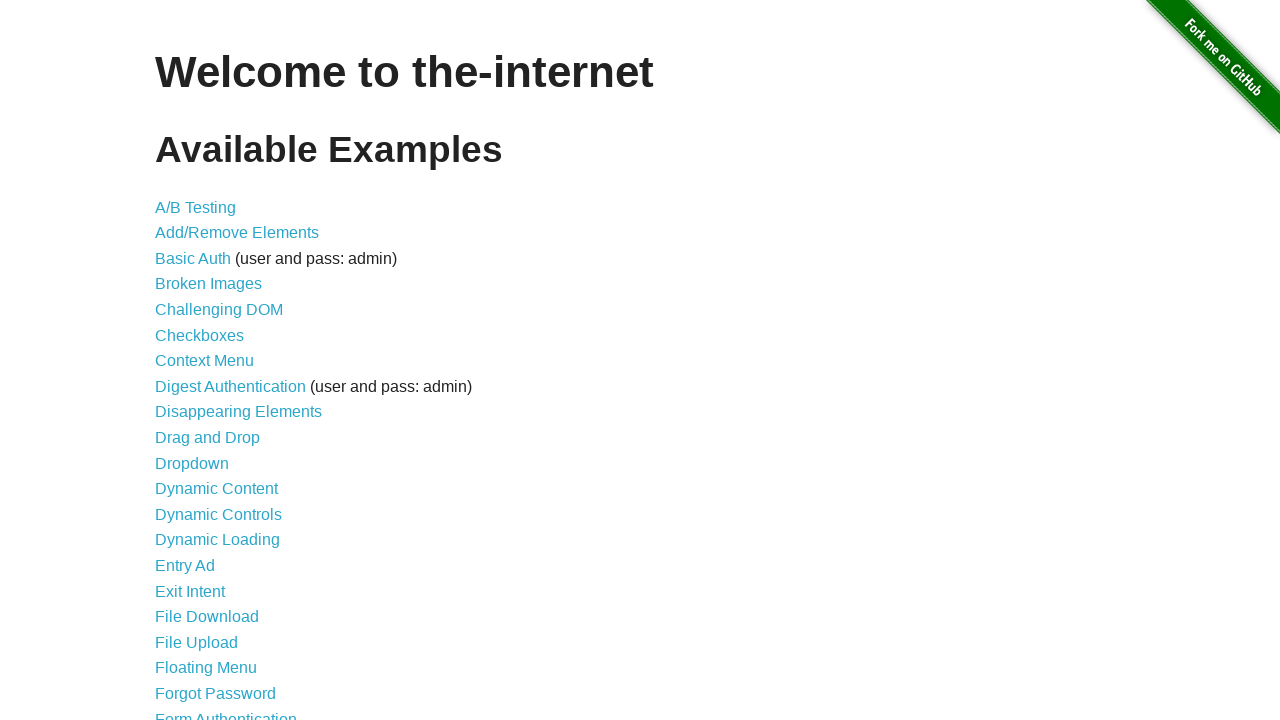

Clicked on Checkboxes link to navigate to checkboxes page at (200, 335) on xpath=//a[@href='/checkboxes']
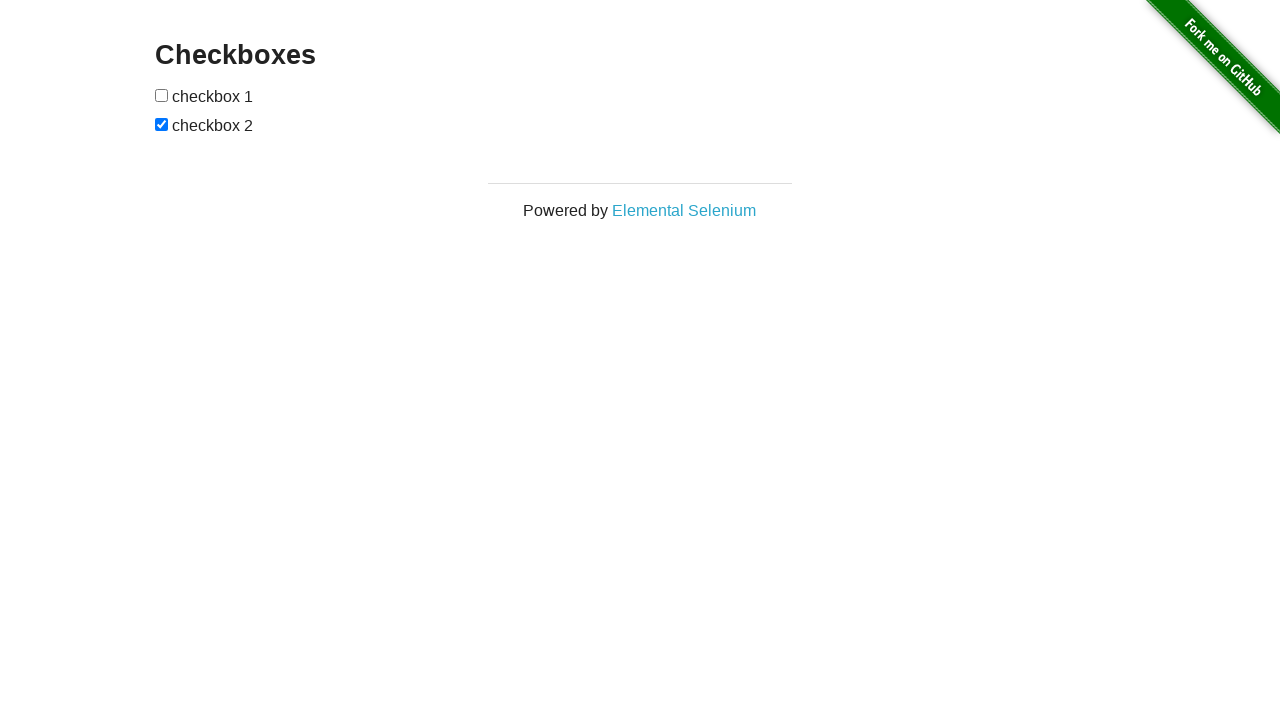

Located first checkbox element
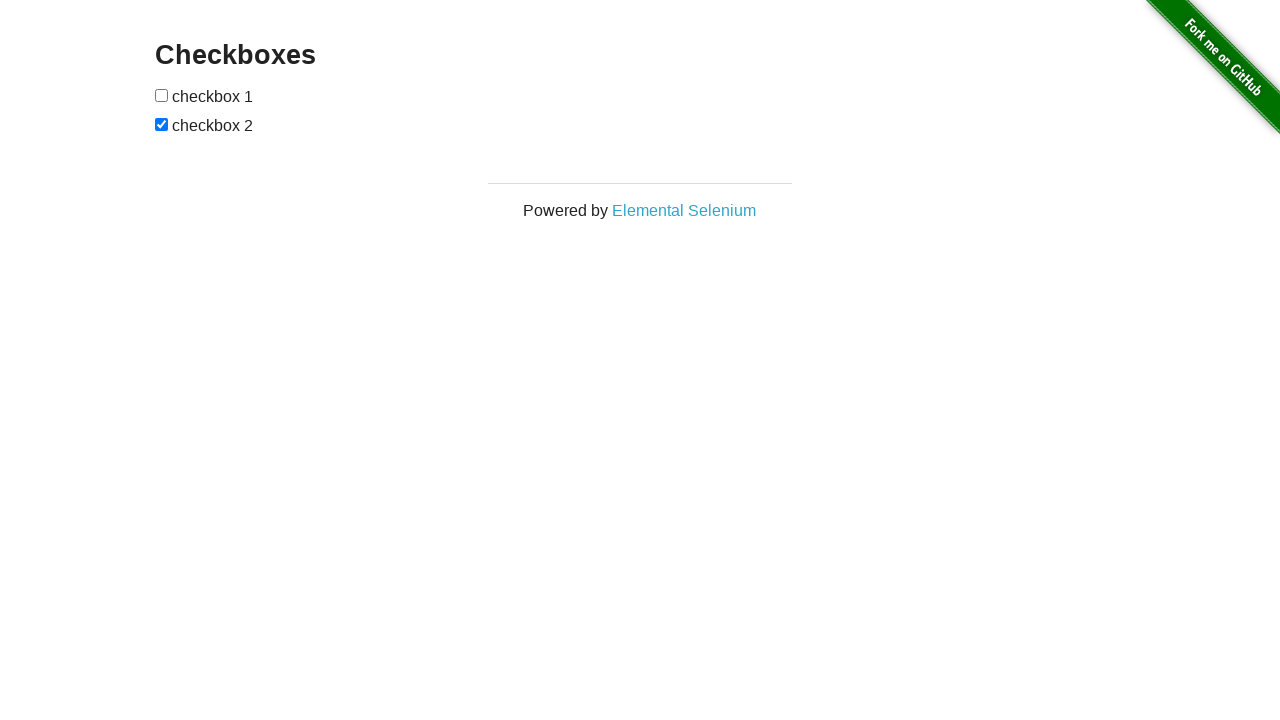

Located second checkbox element
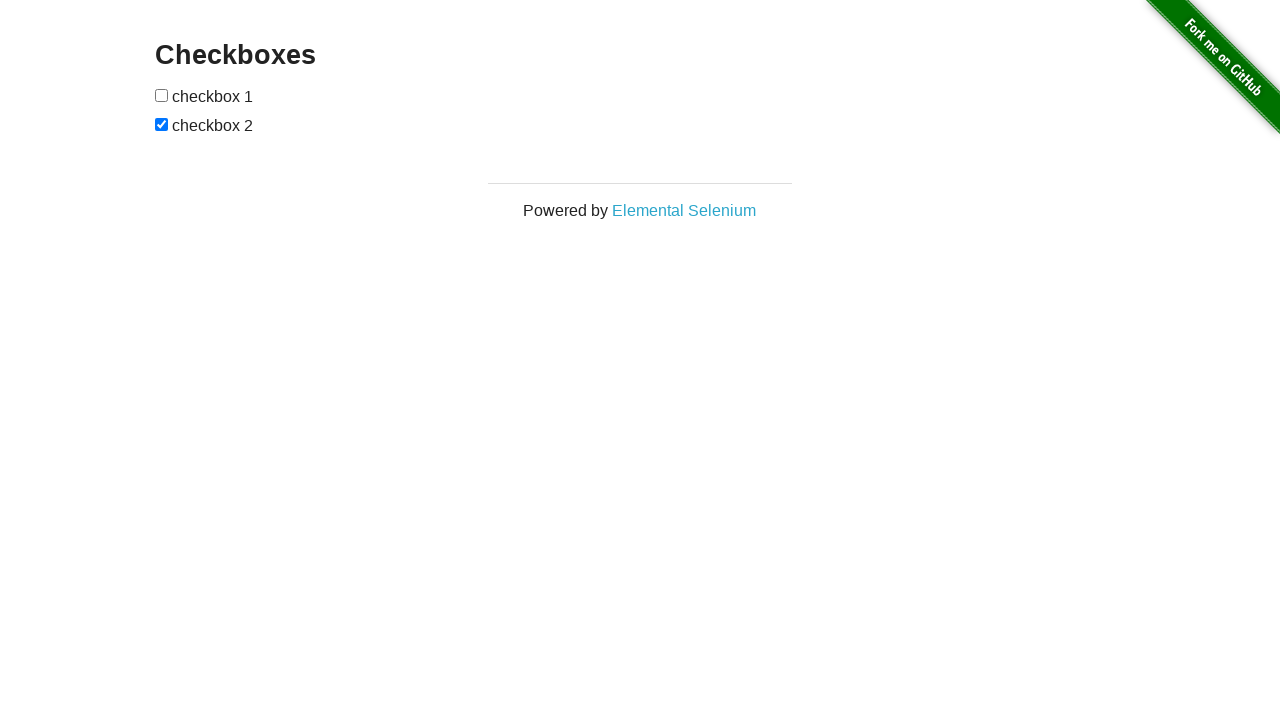

Checked first checkbox as it was unchecked at (162, 95) on (//input[@type='checkbox'])[1]
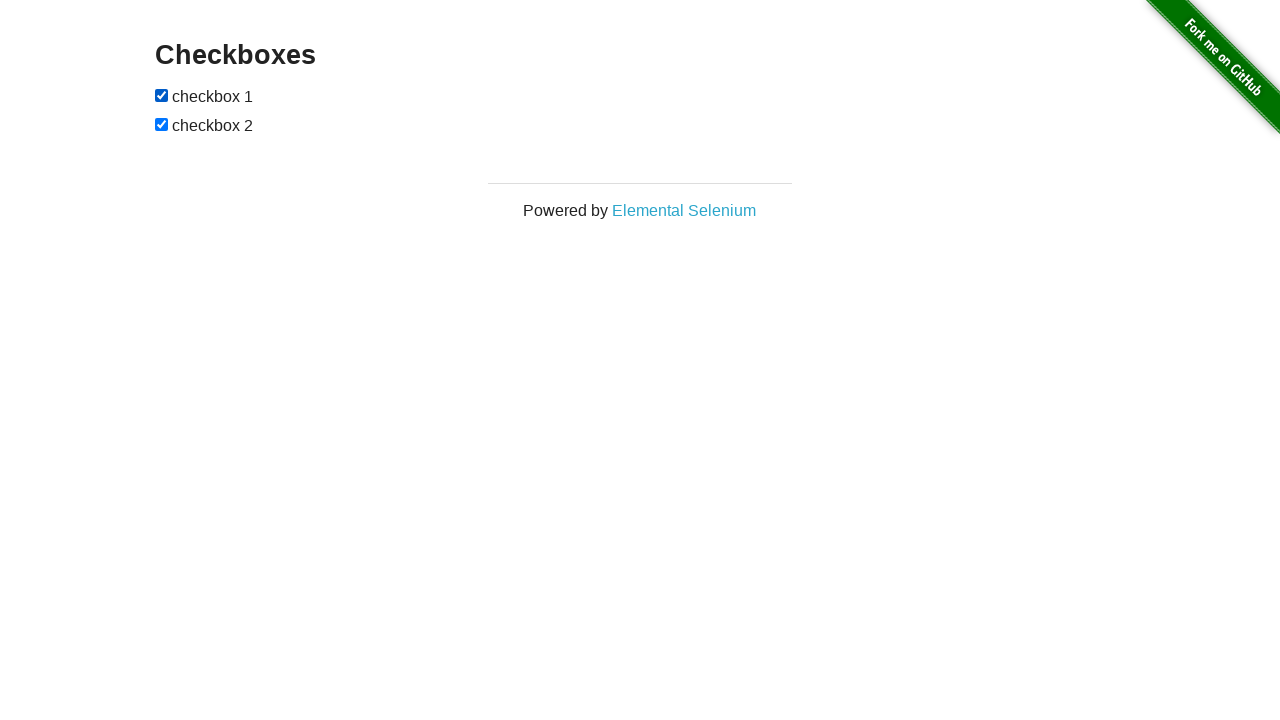

Unchecked second checkbox as it was checked at (162, 124) on (//input[@type='checkbox'])[2]
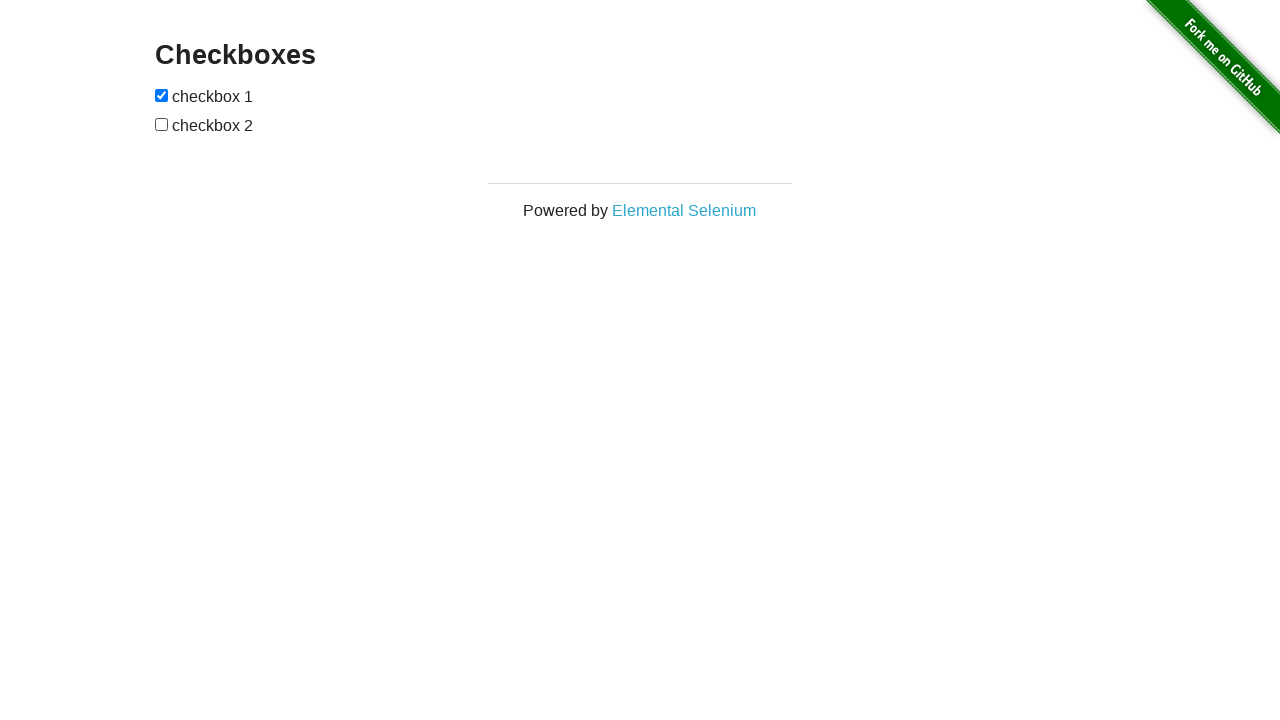

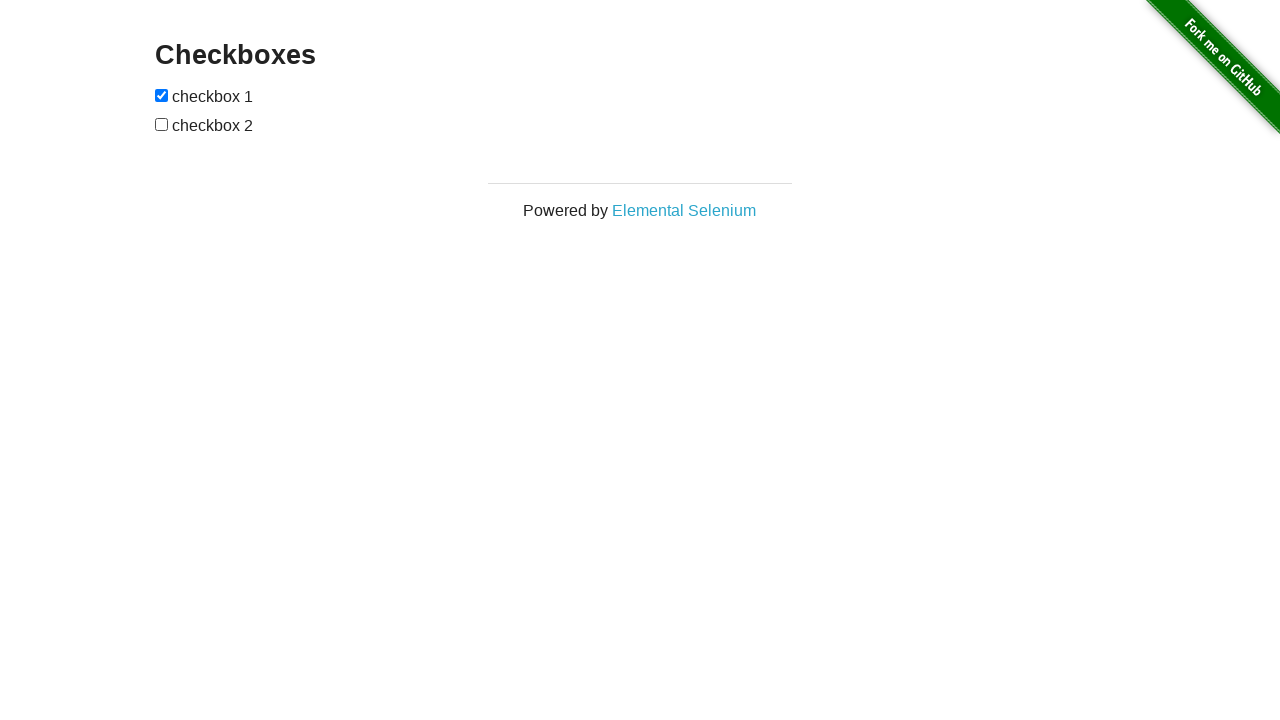